Tests jQuery UI draggable functionality by dragging an element horizontally within an iframe

Starting URL: https://jqueryui.com/draggable/

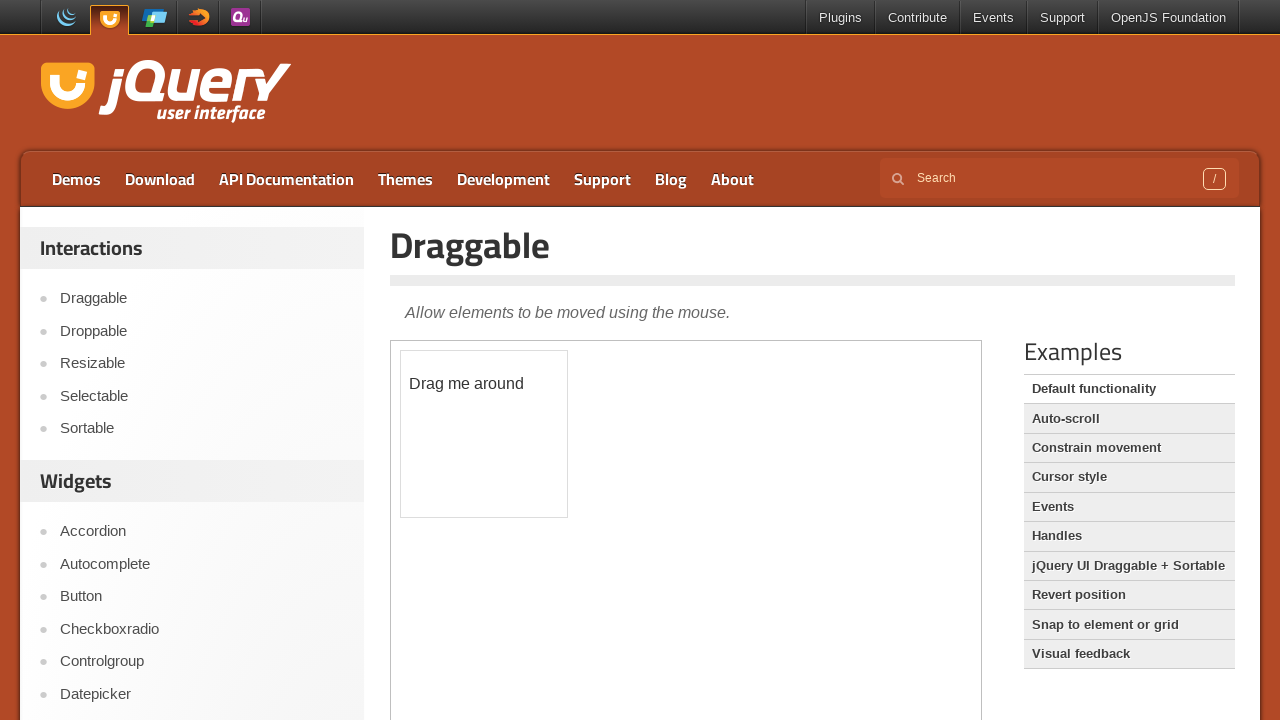

Located the demo iframe
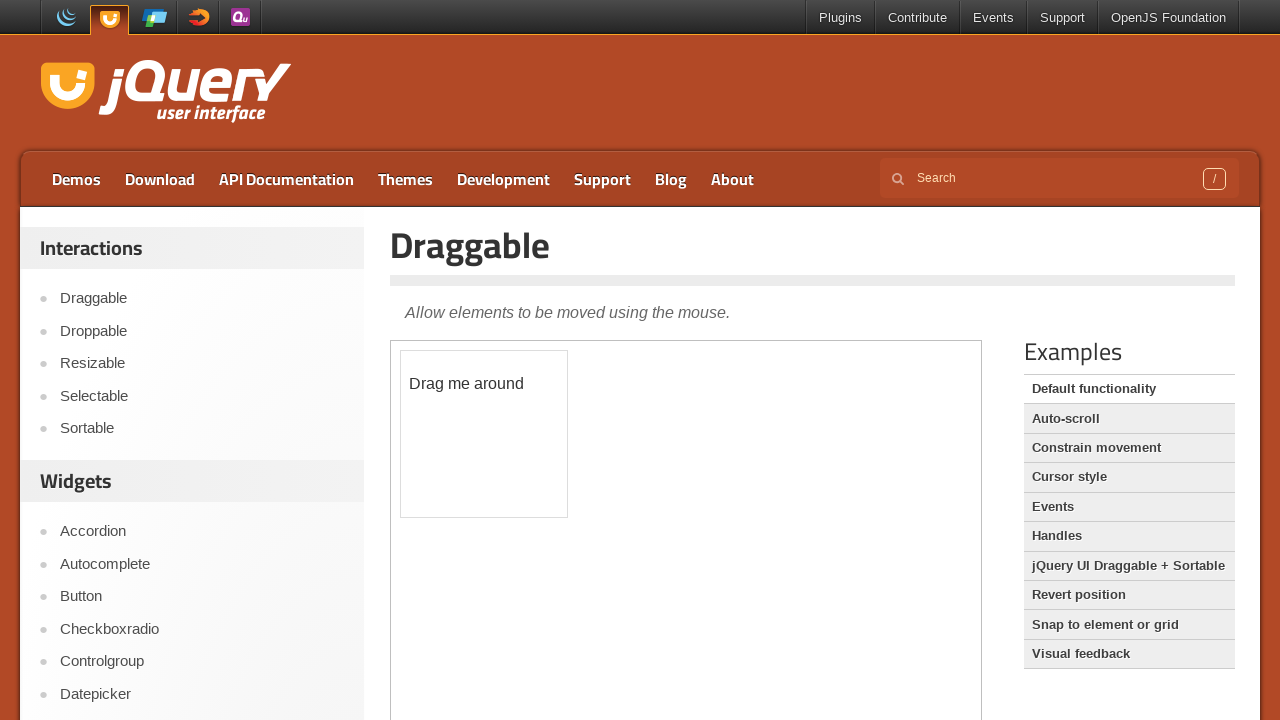

Located the draggable element within the iframe
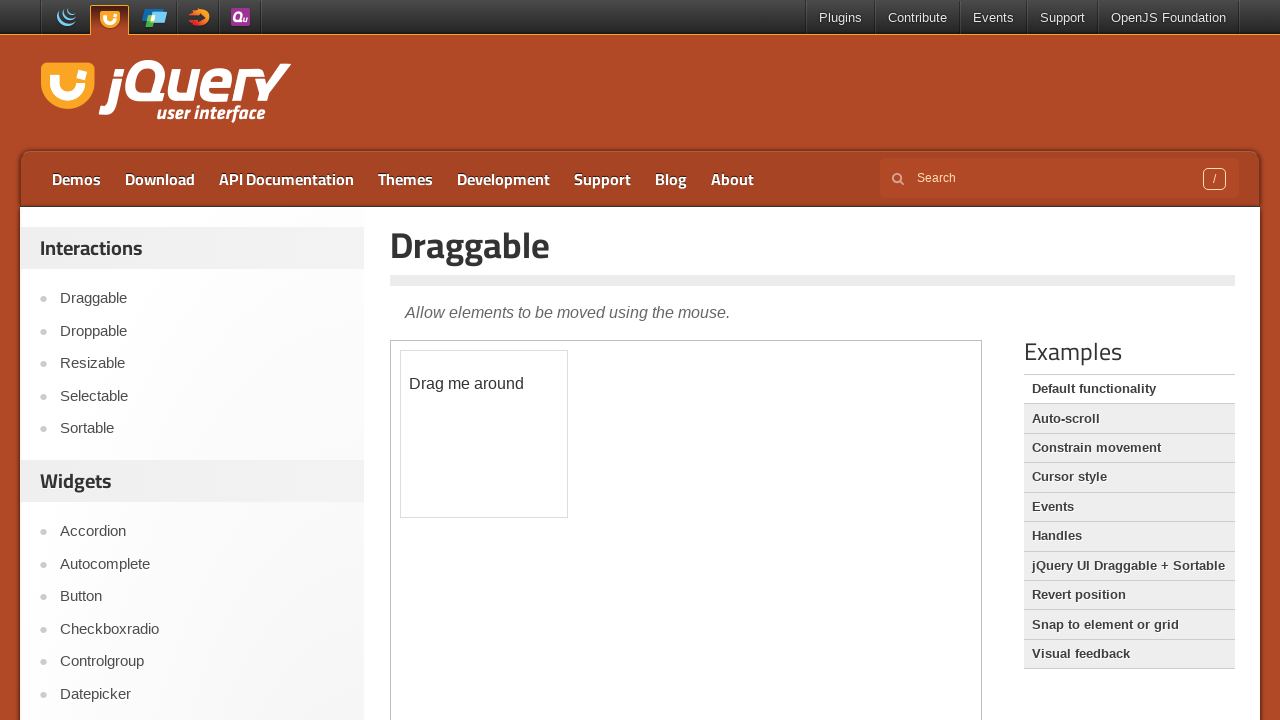

Dragged the element 200 pixels to the right at (601, 351)
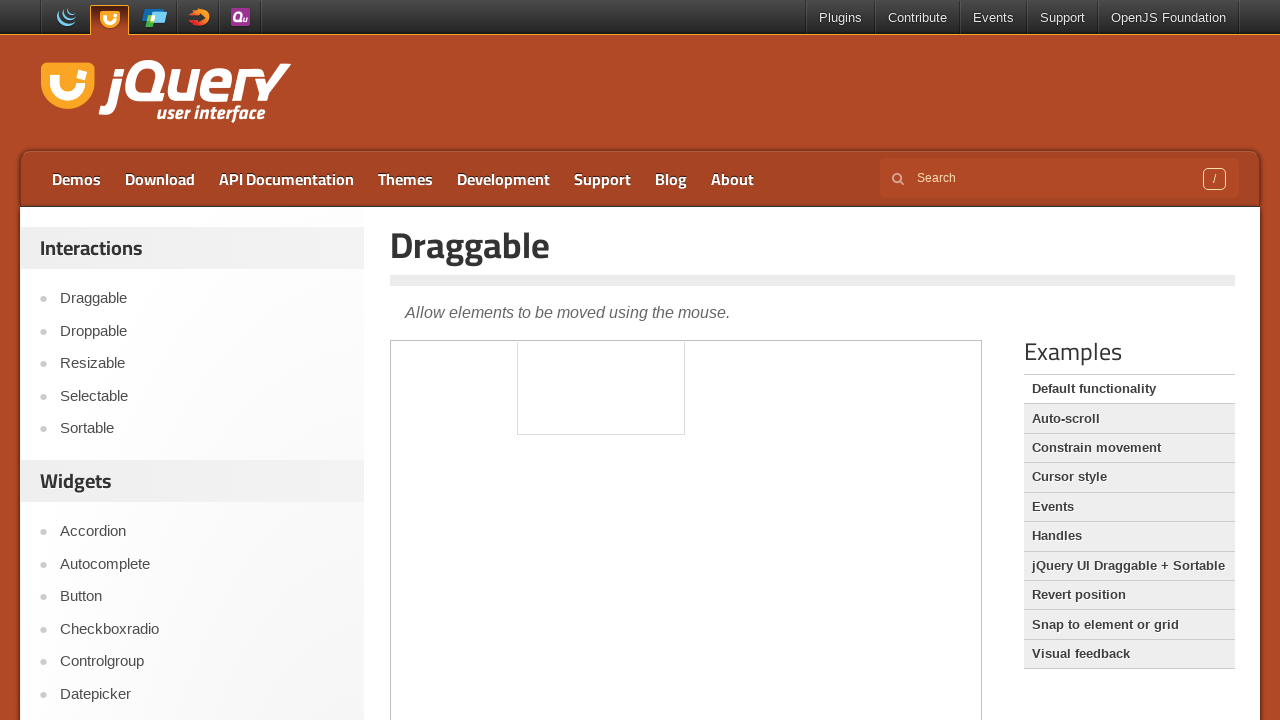

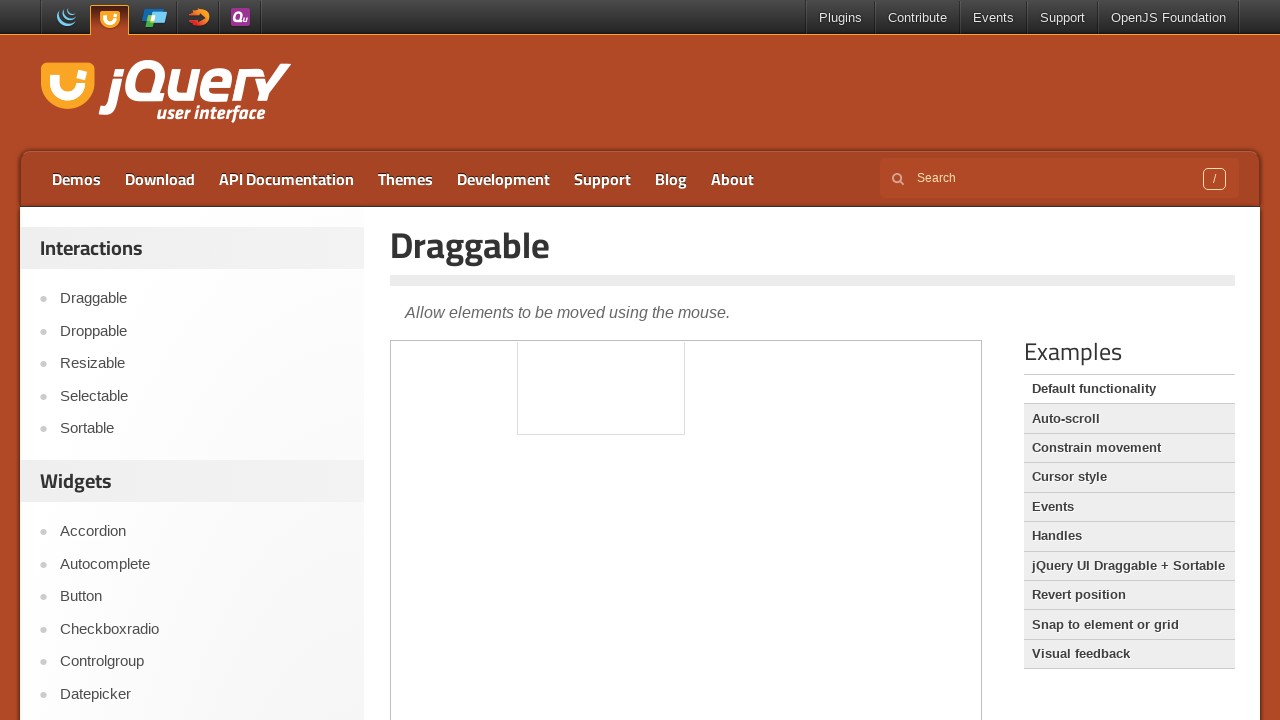